Tests mouse hover functionality by hovering over menu items to reveal submenus

Starting URL: https://demoqa.com/menu/

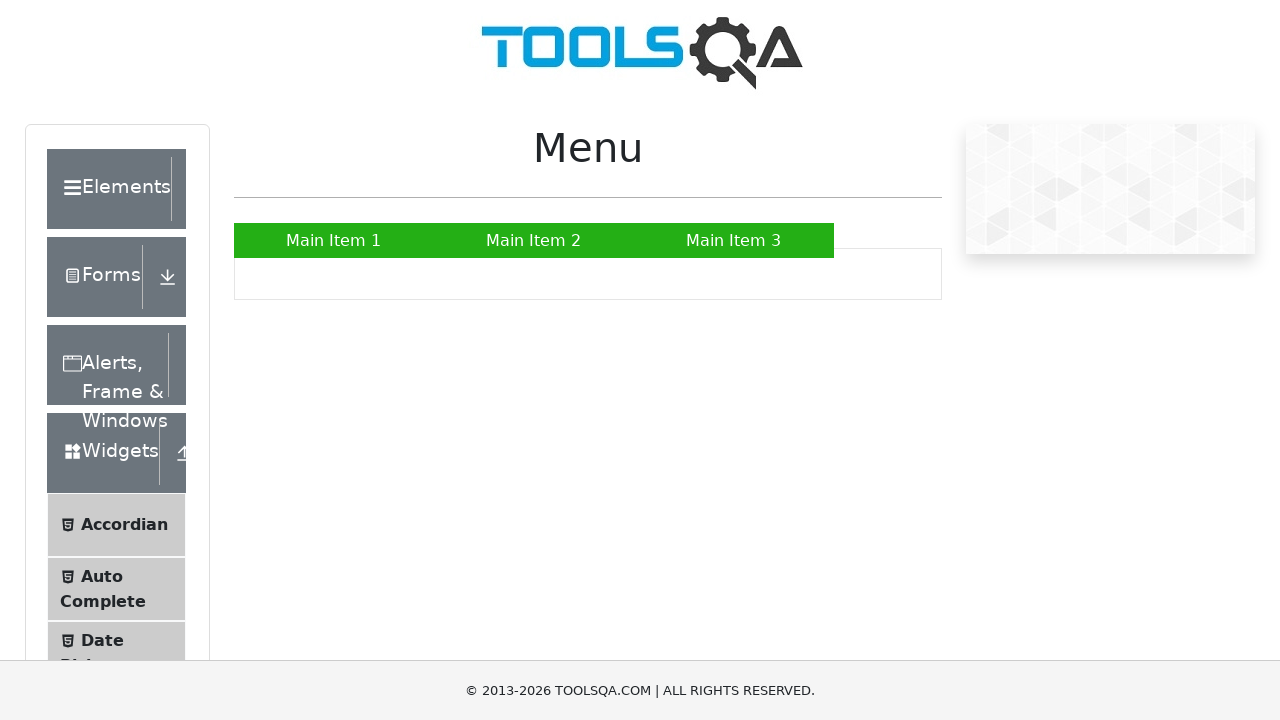

Hovered over 'Main Item 2' to reveal submenu at (534, 240) on a:has-text('Main Item 2')
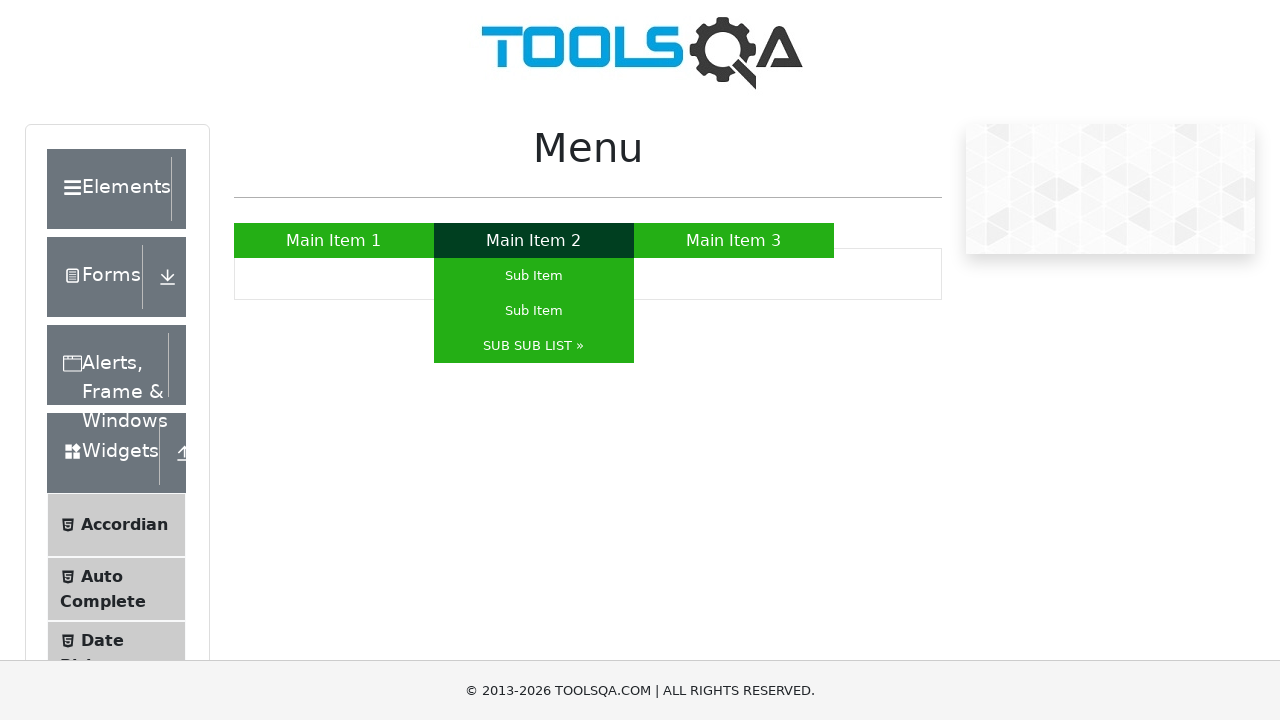

Hovered over 'SUB SUB LIST »' to reveal nested submenu at (534, 346) on a:has-text('SUB SUB LIST »')
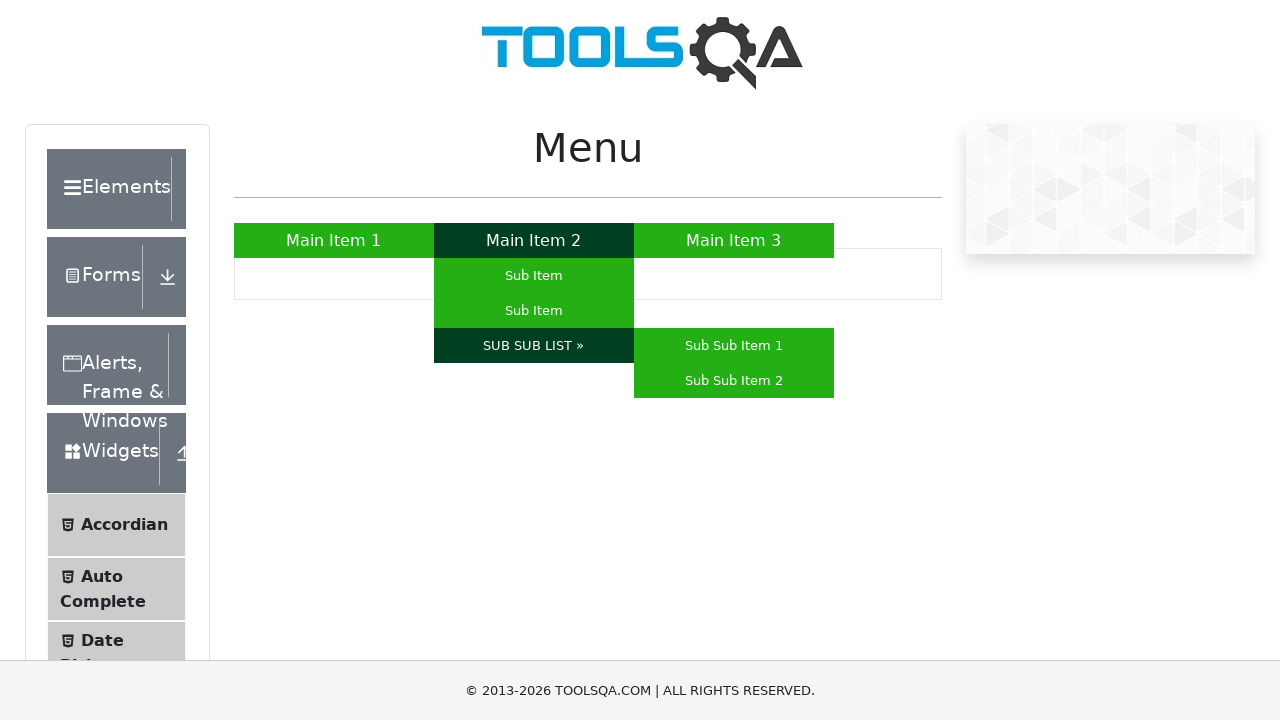

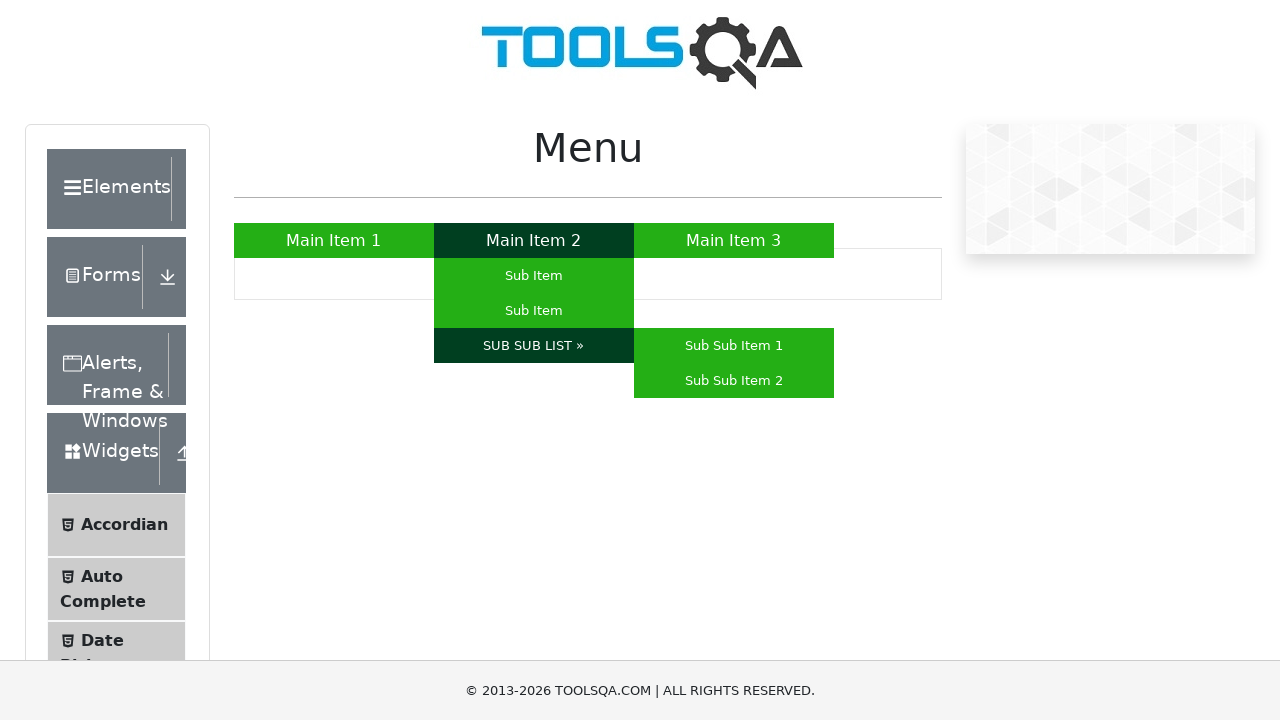